Tests navigation by clicking the "Get started" link and verifying the Installation heading is visible

Starting URL: https://playwright.dev/

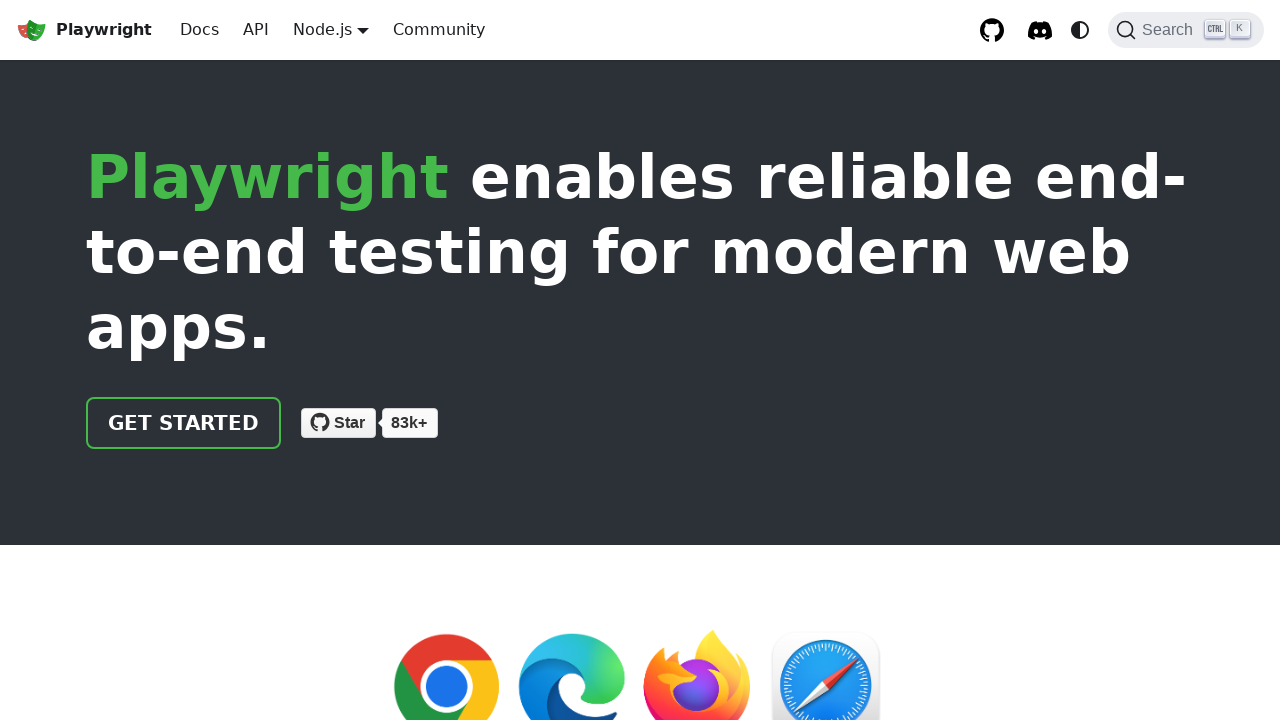

Clicked 'Get started' link at (184, 423) on internal:role=link[name="Get started"i]
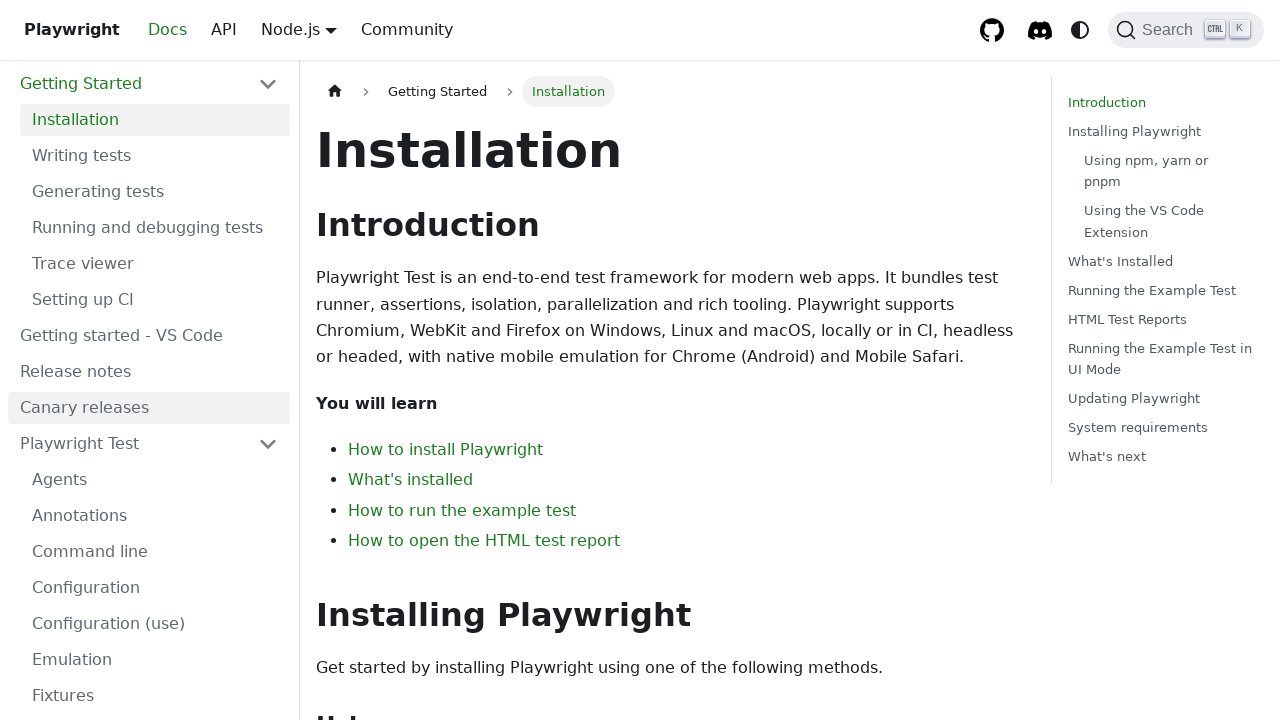

Verified 'Installation' heading is visible
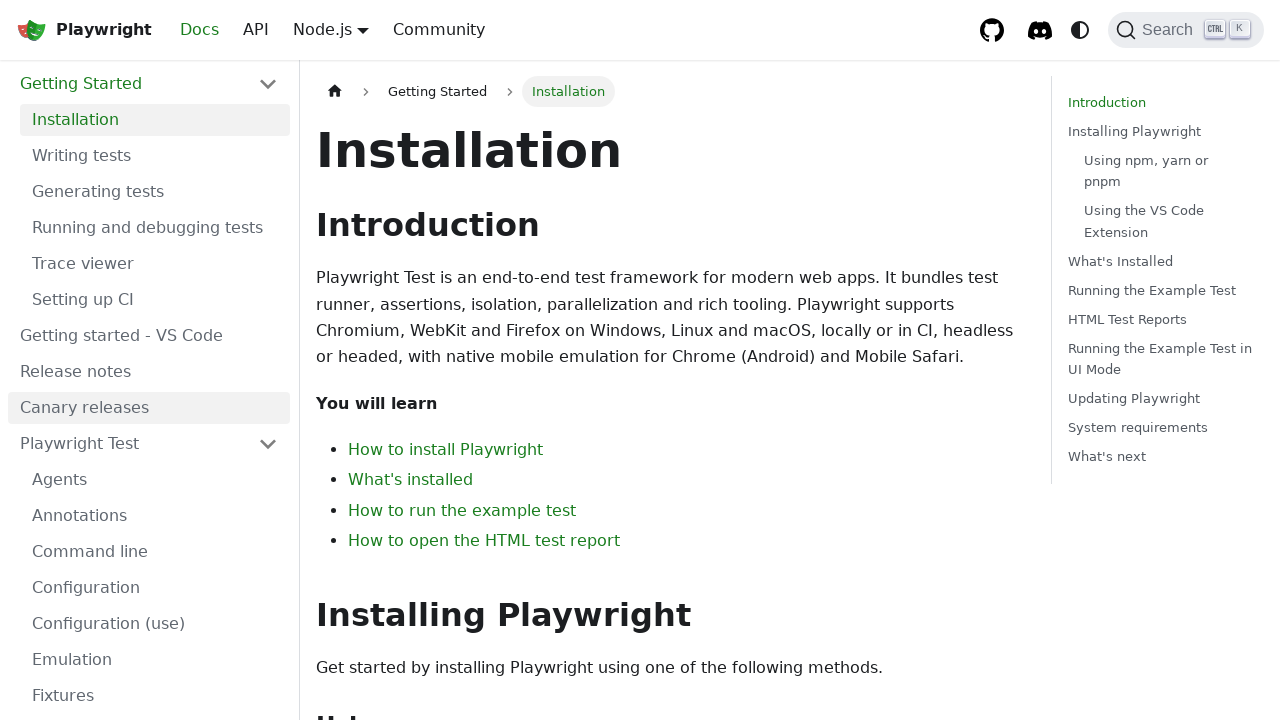

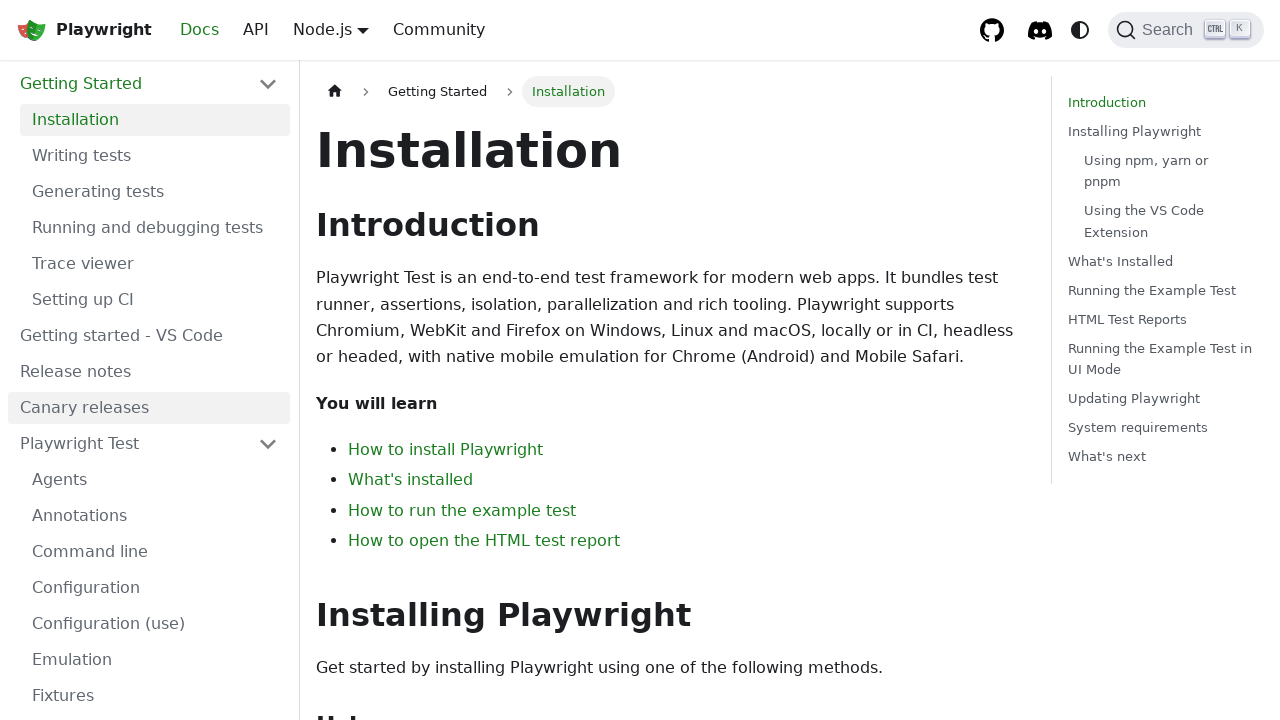